Navigates from sports page to homepage, then uses browser forward button to return to sports page

Starting URL: https://sports.betway.com/en/sports

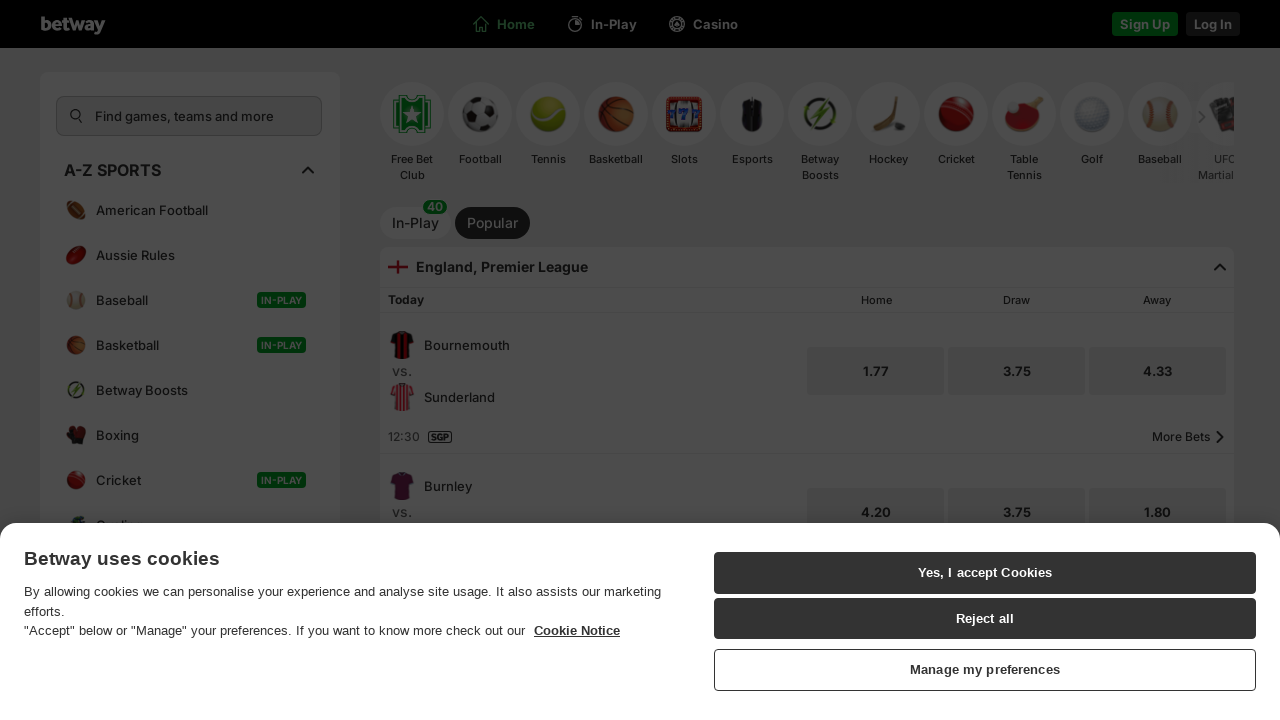

Navigated to homepage from sports page
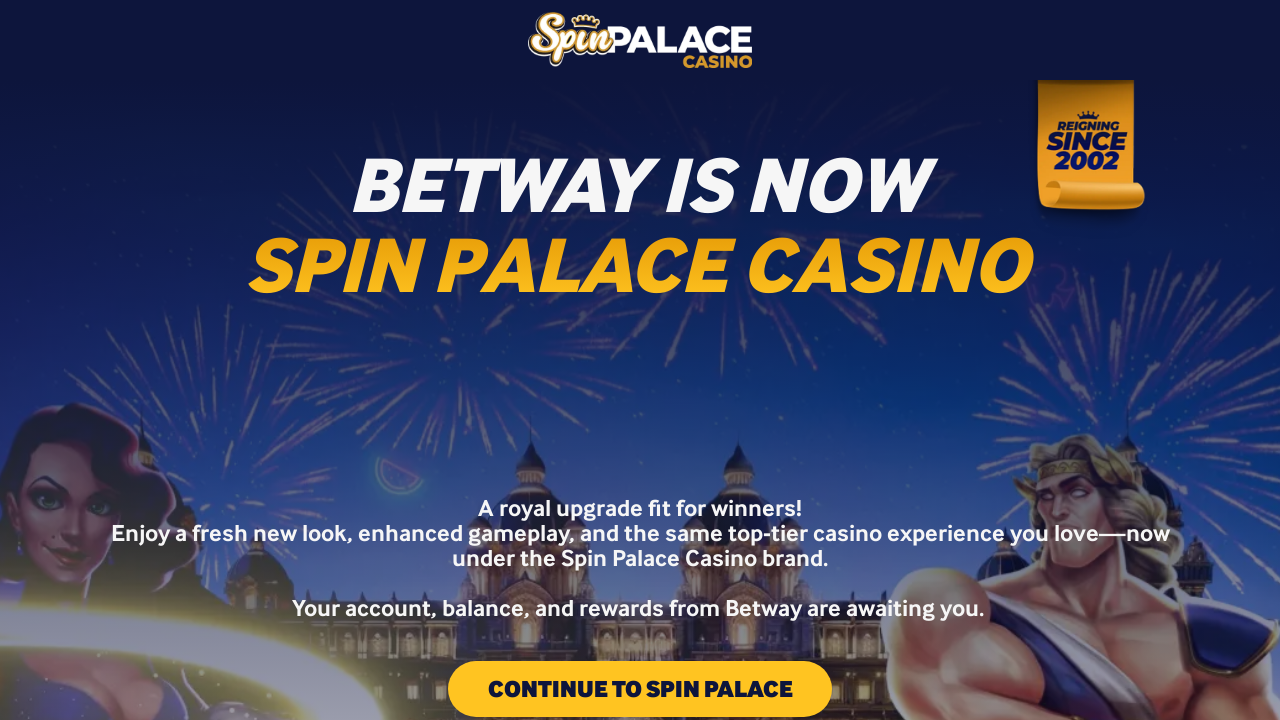

Homepage content fully loaded
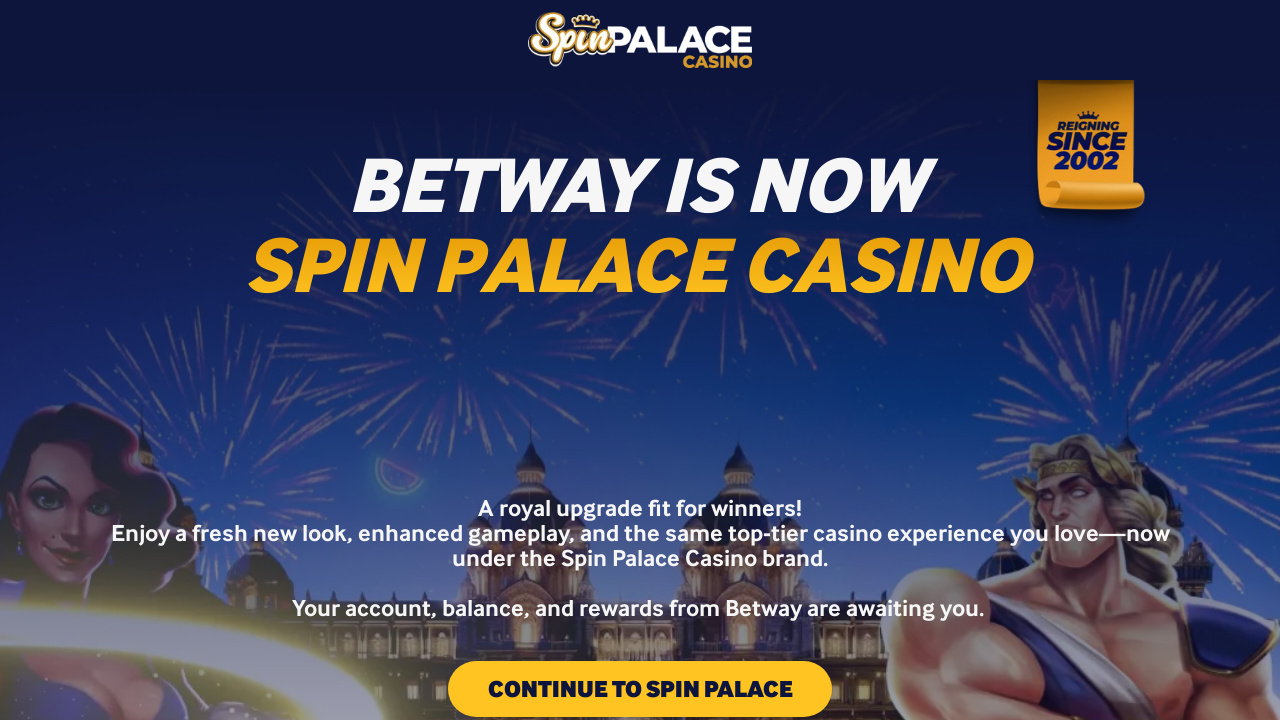

Used browser forward button to return to sports page
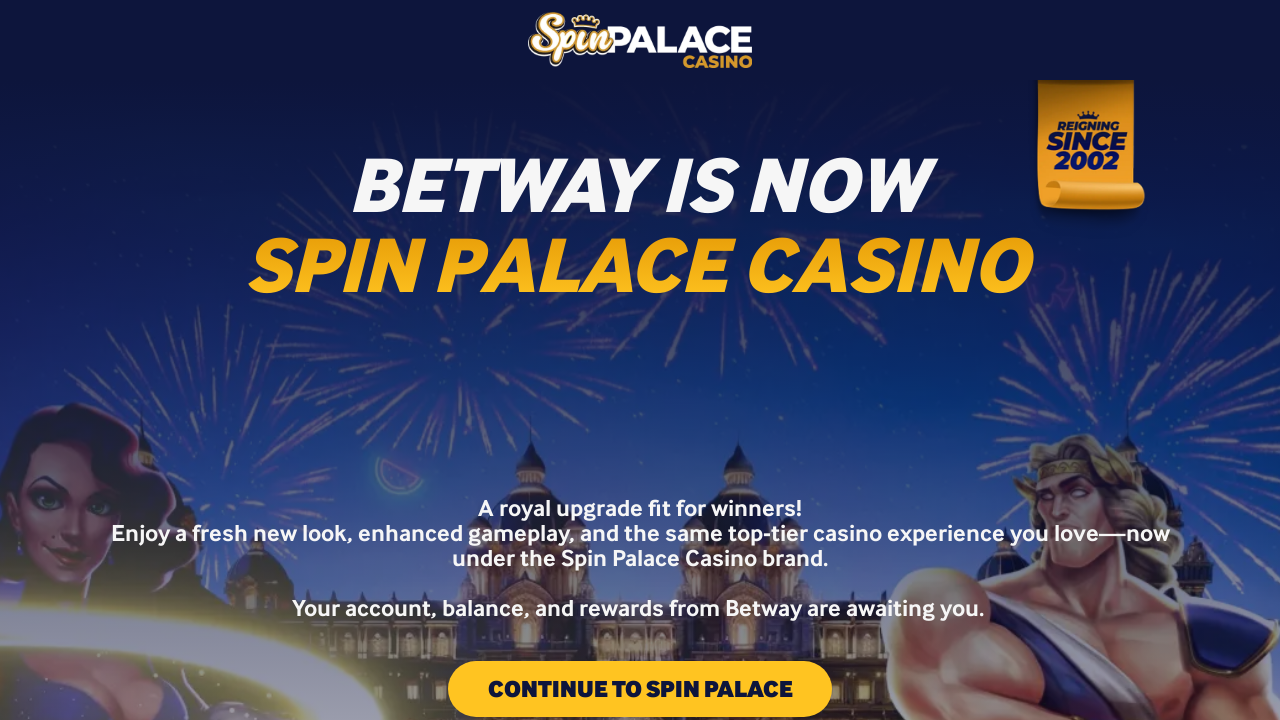

Sports page content fully loaded after forward navigation
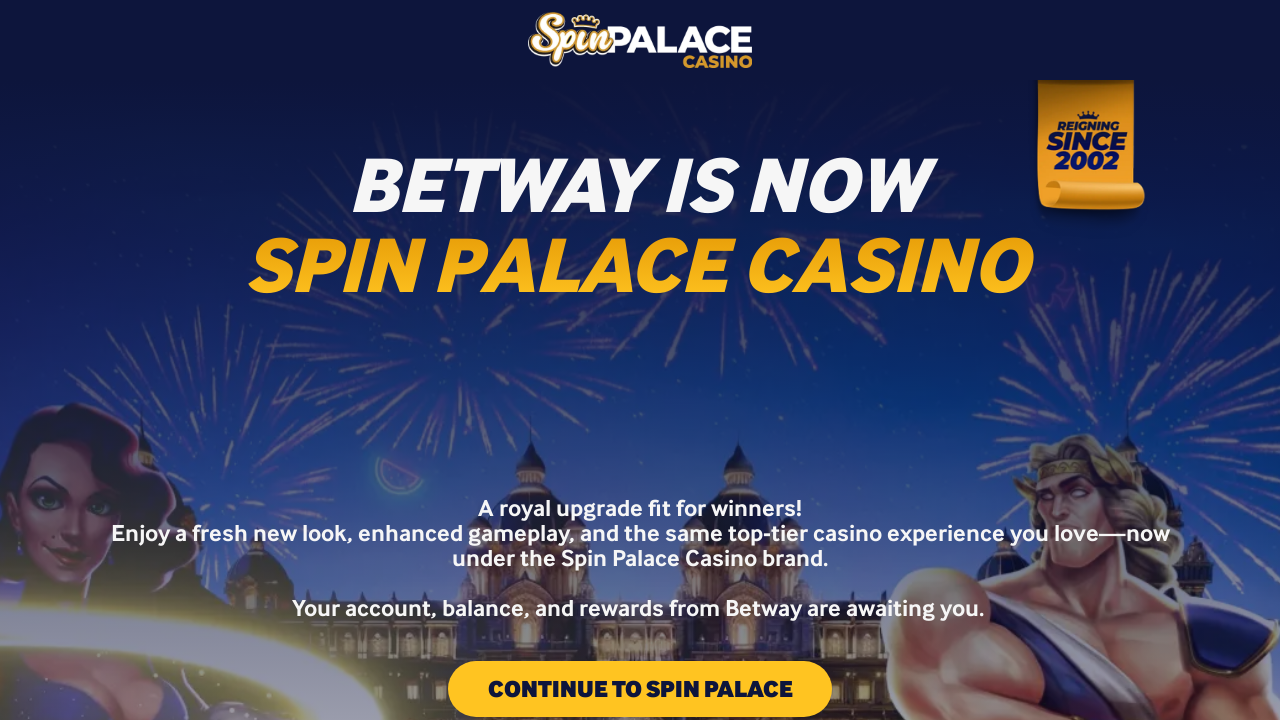

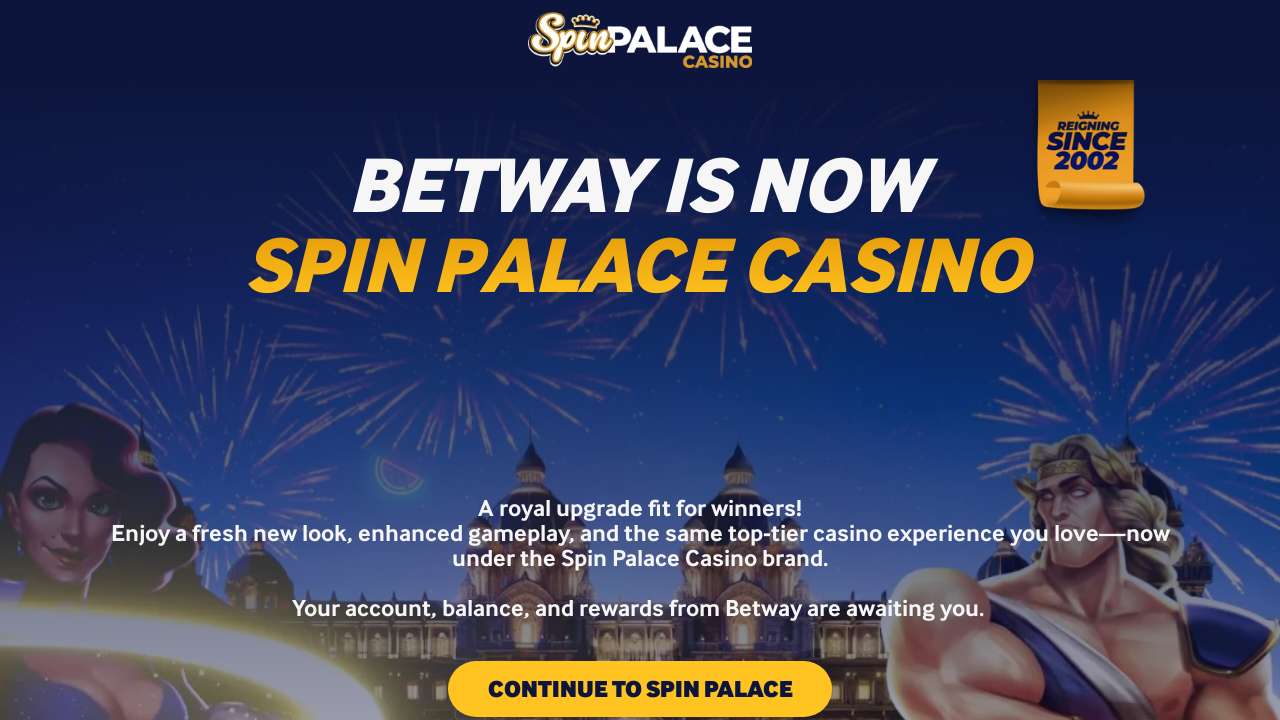